Downloads a file by clicking the download button

Starting URL: https://demoqa.com/upload-download

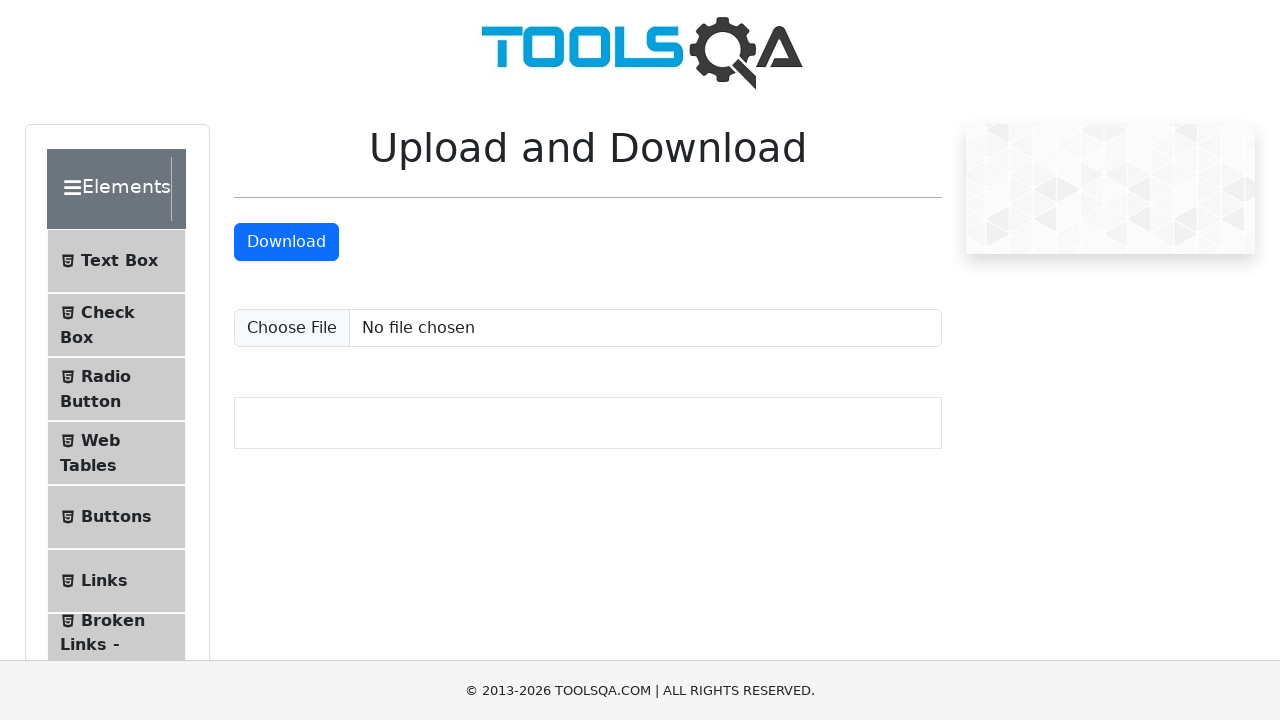

Clicked download button to initiate file download at (286, 242) on #downloadButton
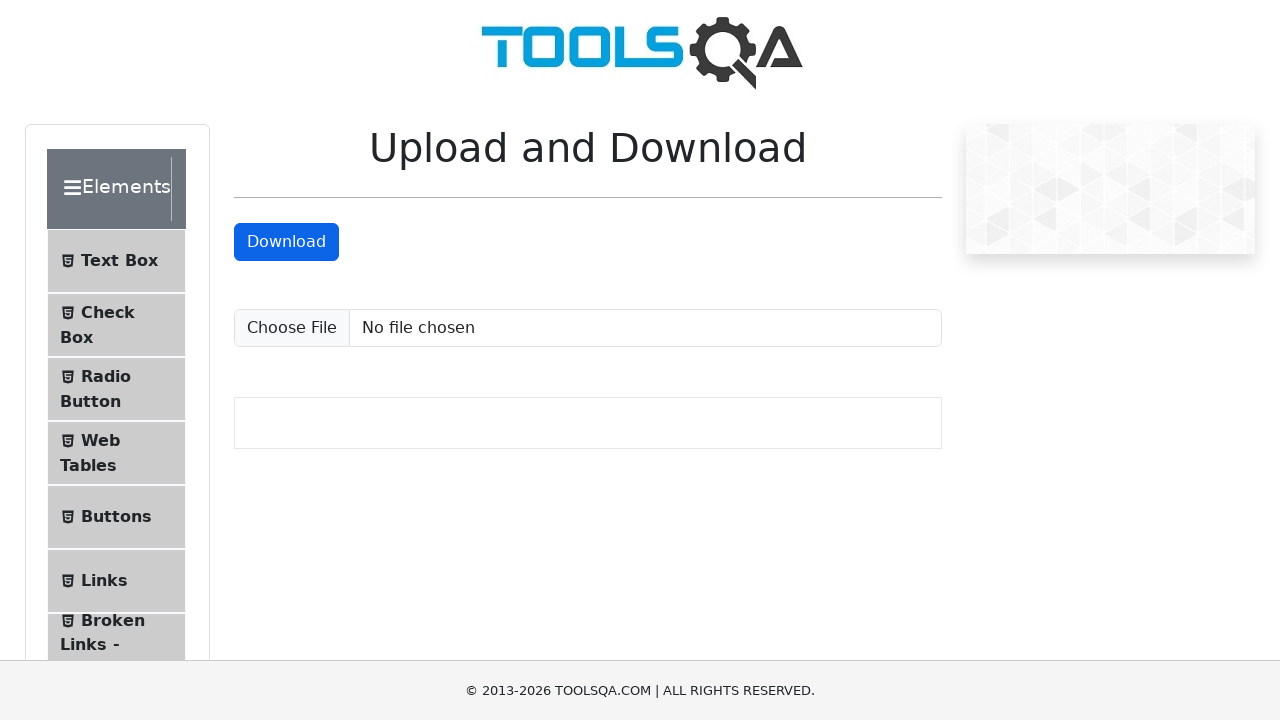

File download completed and captured
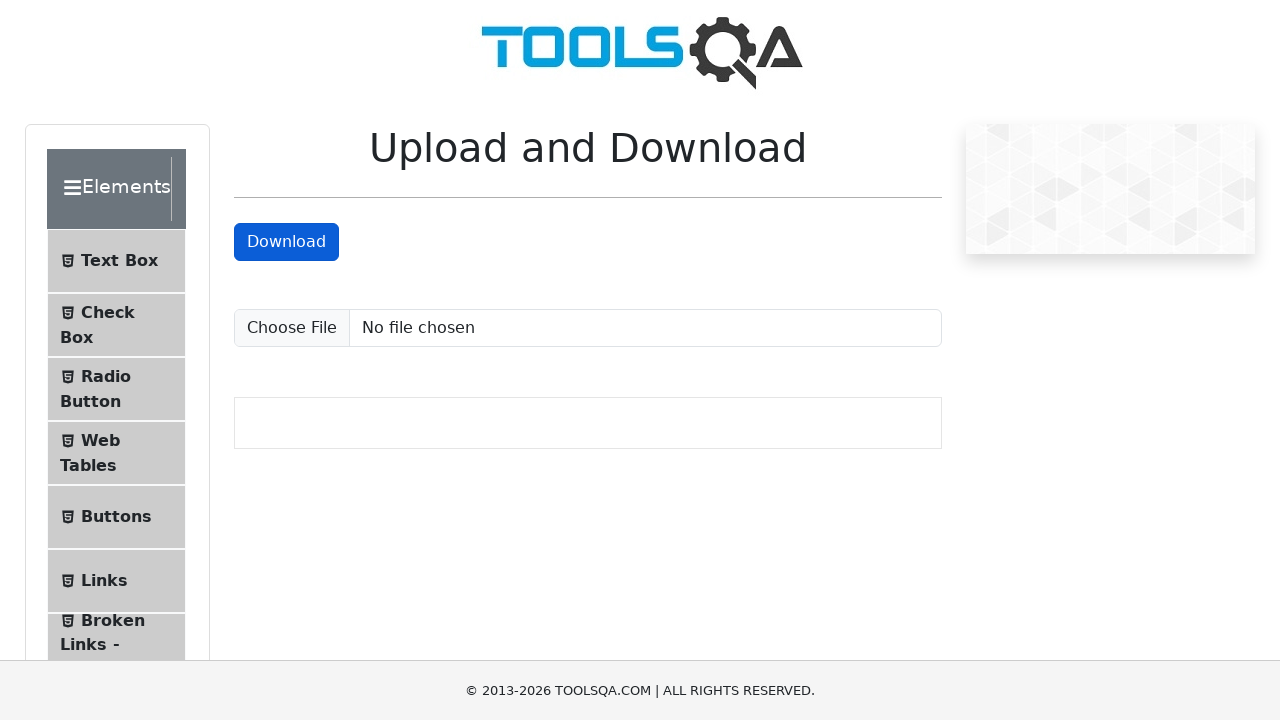

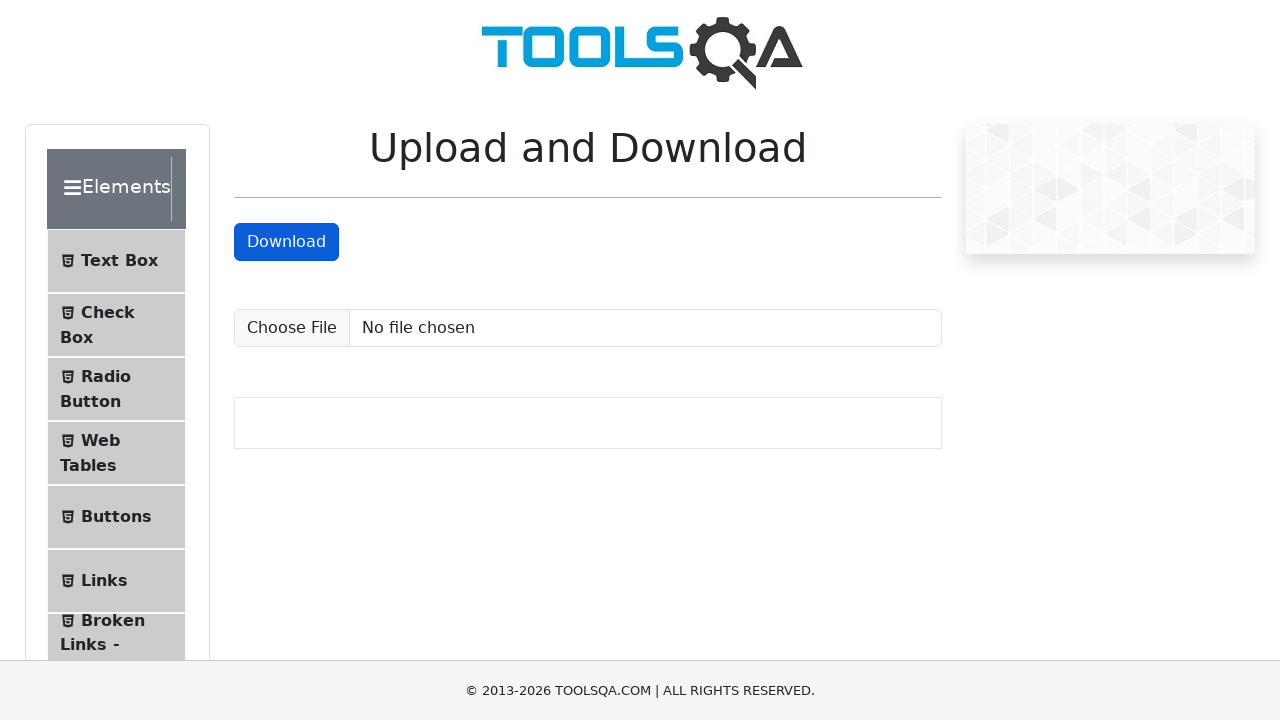